Tests filtering to display only active (non-completed) items

Starting URL: https://demo.playwright.dev/todomvc

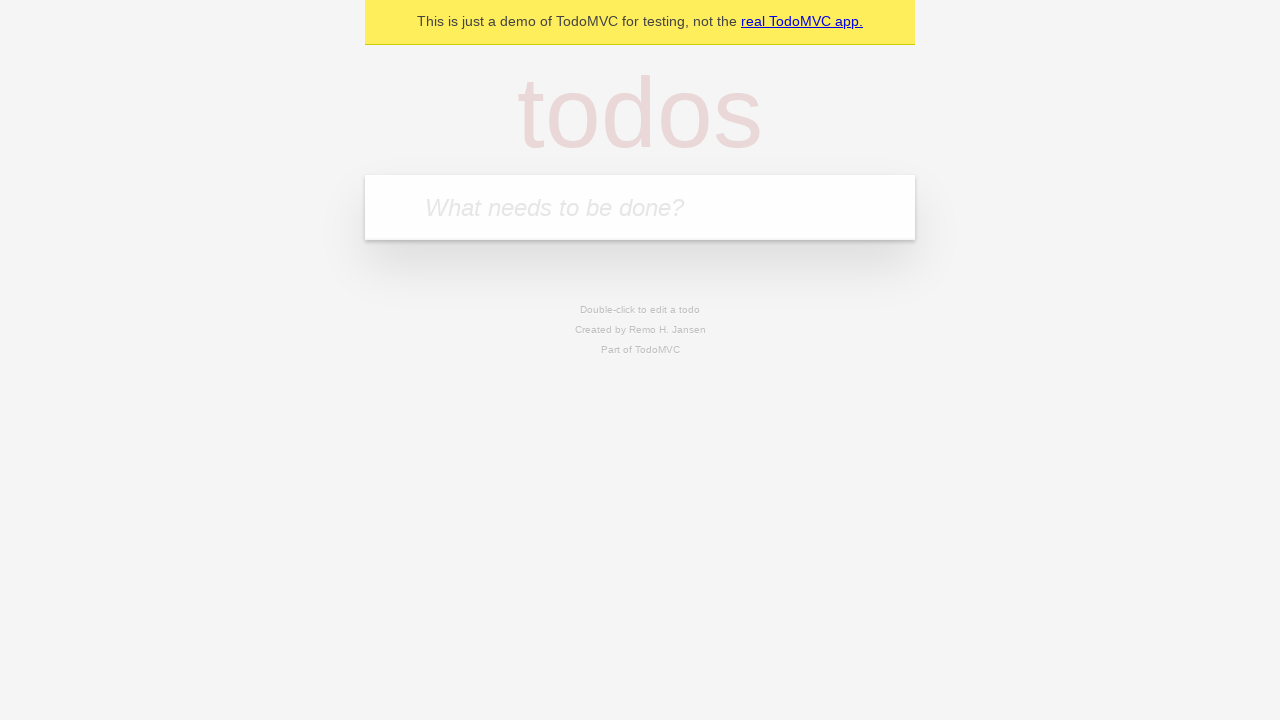

Filled todo input with 'buy some cheese' on internal:attr=[placeholder="What needs to be done?"i]
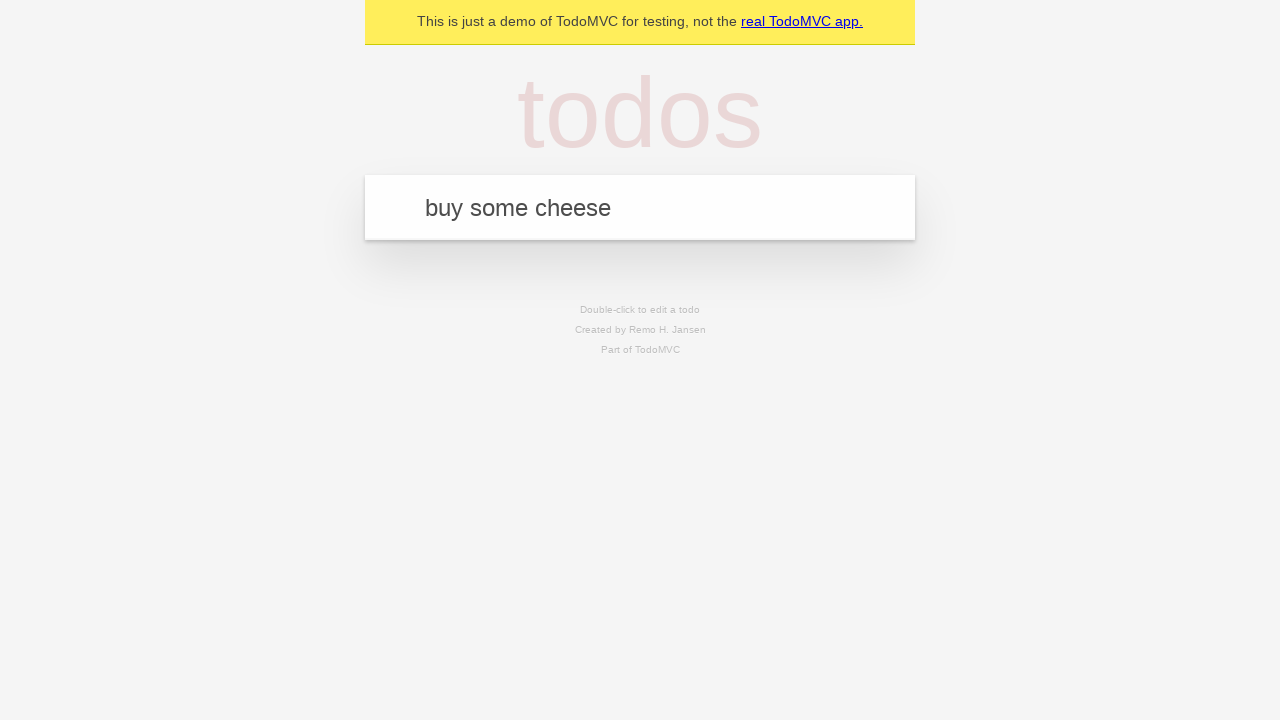

Pressed Enter to create first todo on internal:attr=[placeholder="What needs to be done?"i]
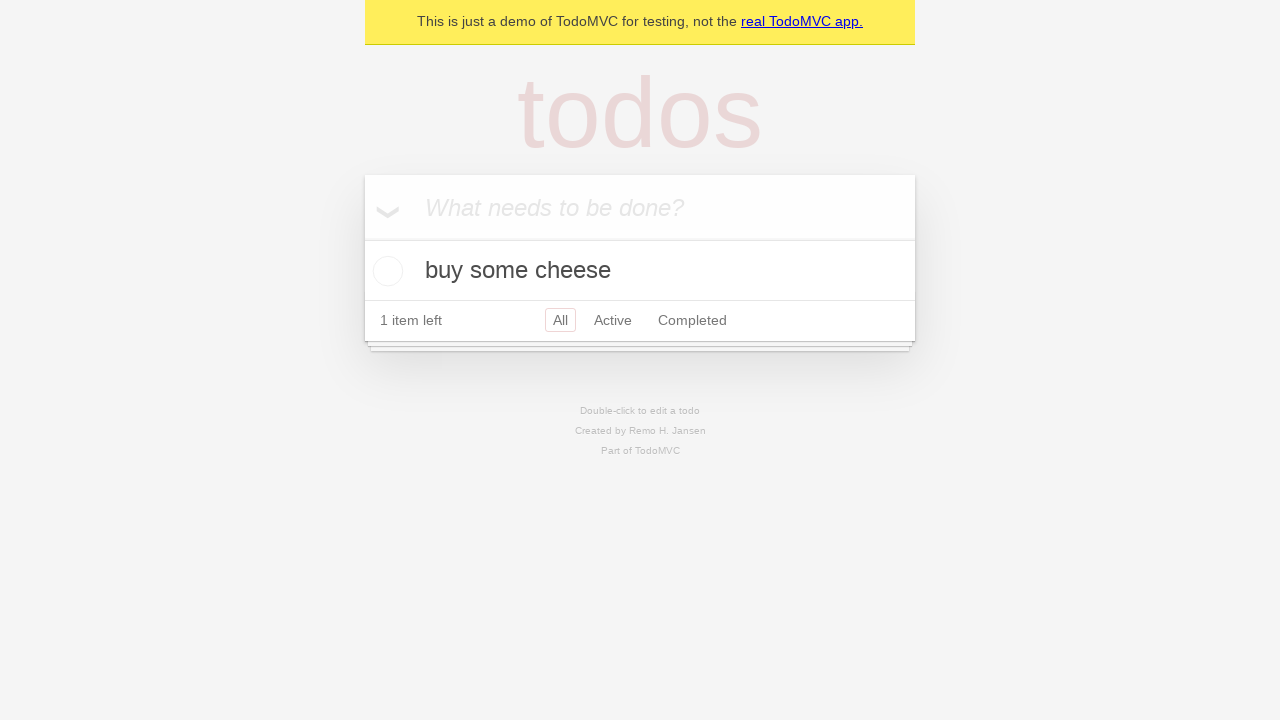

Filled todo input with 'feed the cat' on internal:attr=[placeholder="What needs to be done?"i]
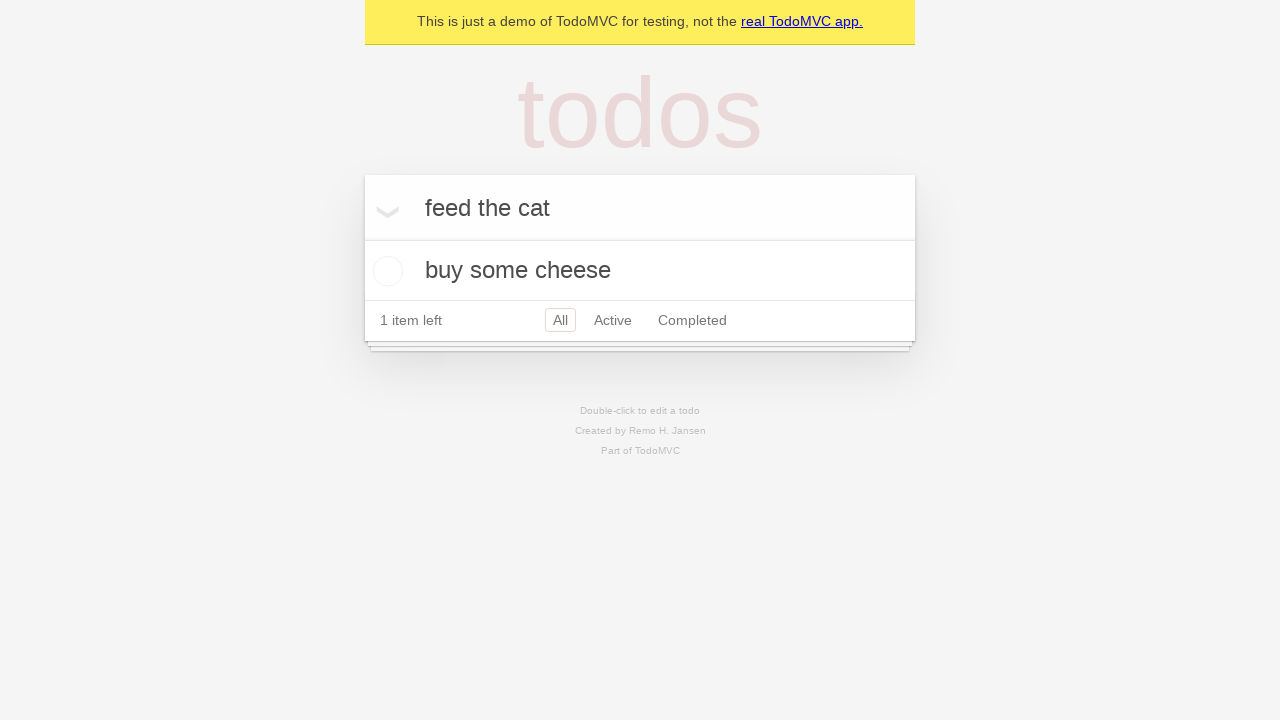

Pressed Enter to create second todo on internal:attr=[placeholder="What needs to be done?"i]
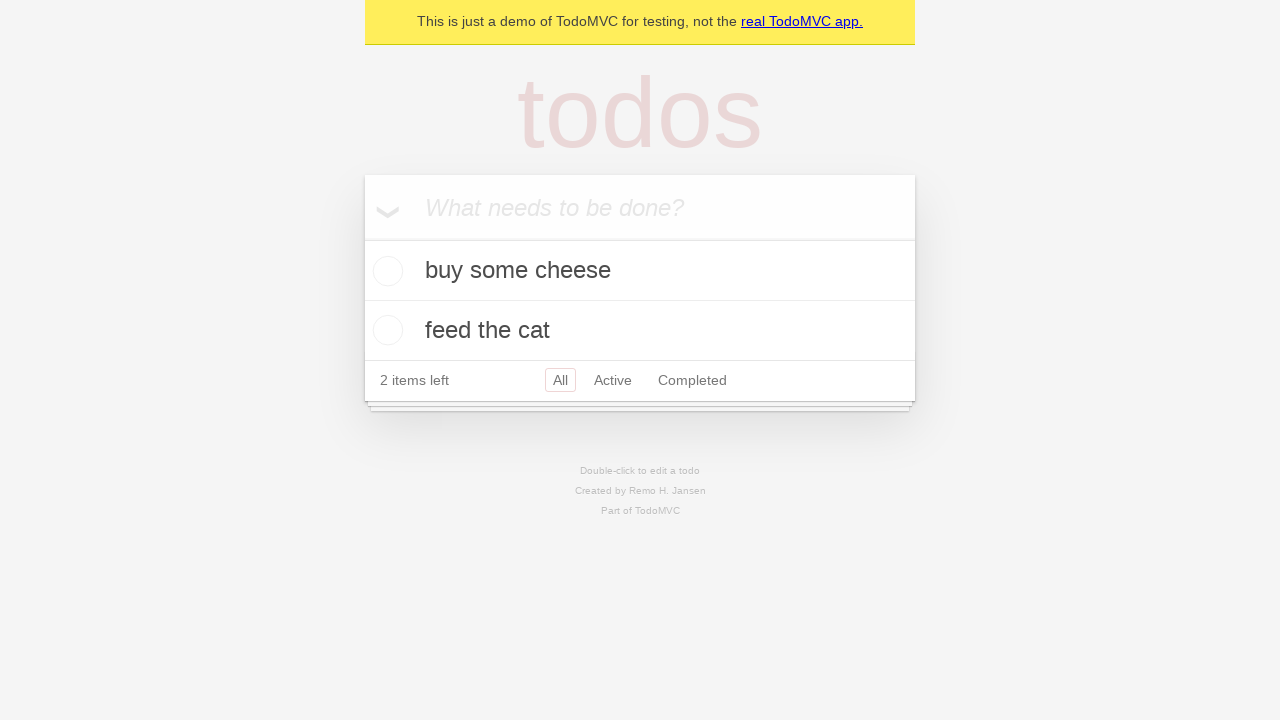

Filled todo input with 'book a doctors appointment' on internal:attr=[placeholder="What needs to be done?"i]
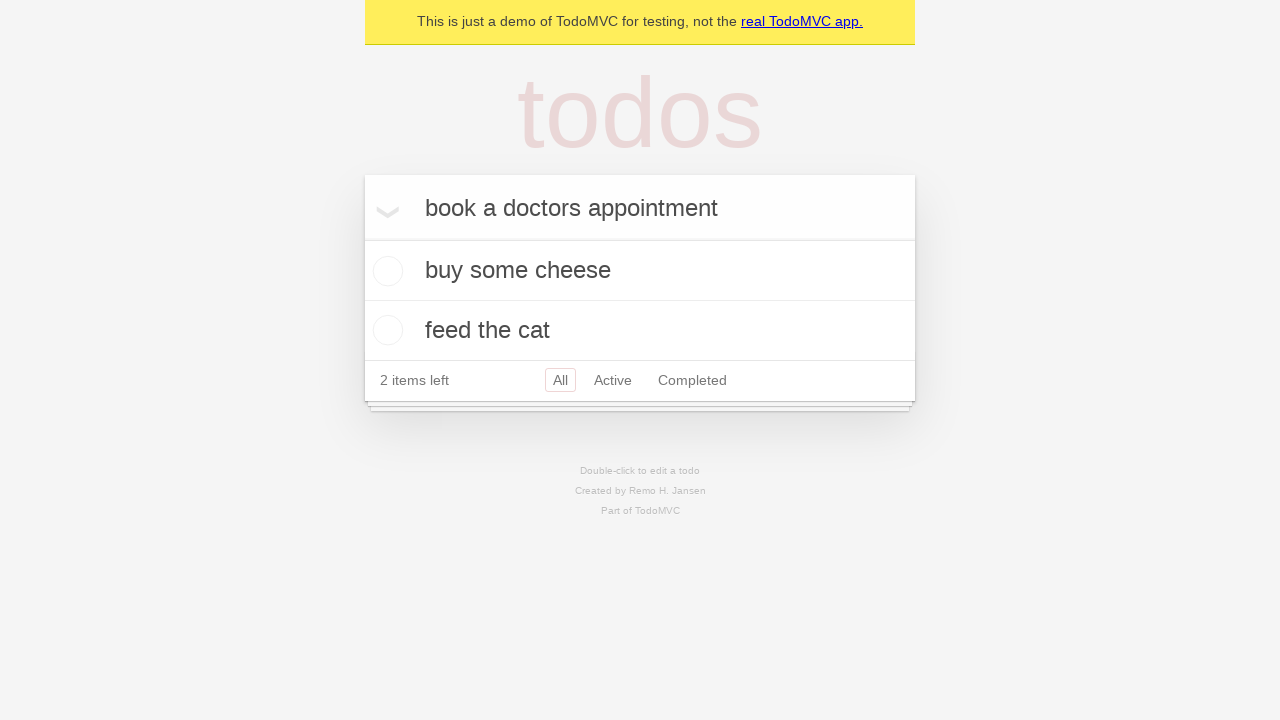

Pressed Enter to create third todo on internal:attr=[placeholder="What needs to be done?"i]
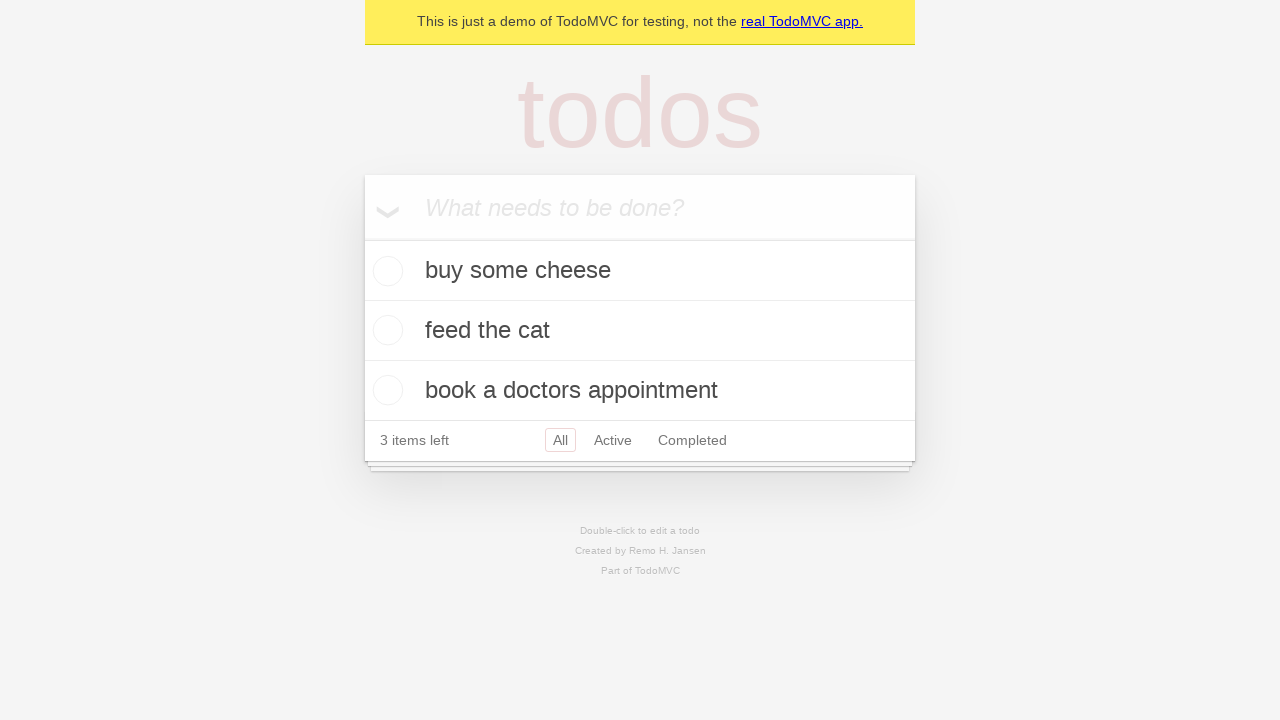

Checked second todo item to mark as completed at (385, 330) on [data-testid='todo-item'] >> nth=1 >> internal:role=checkbox
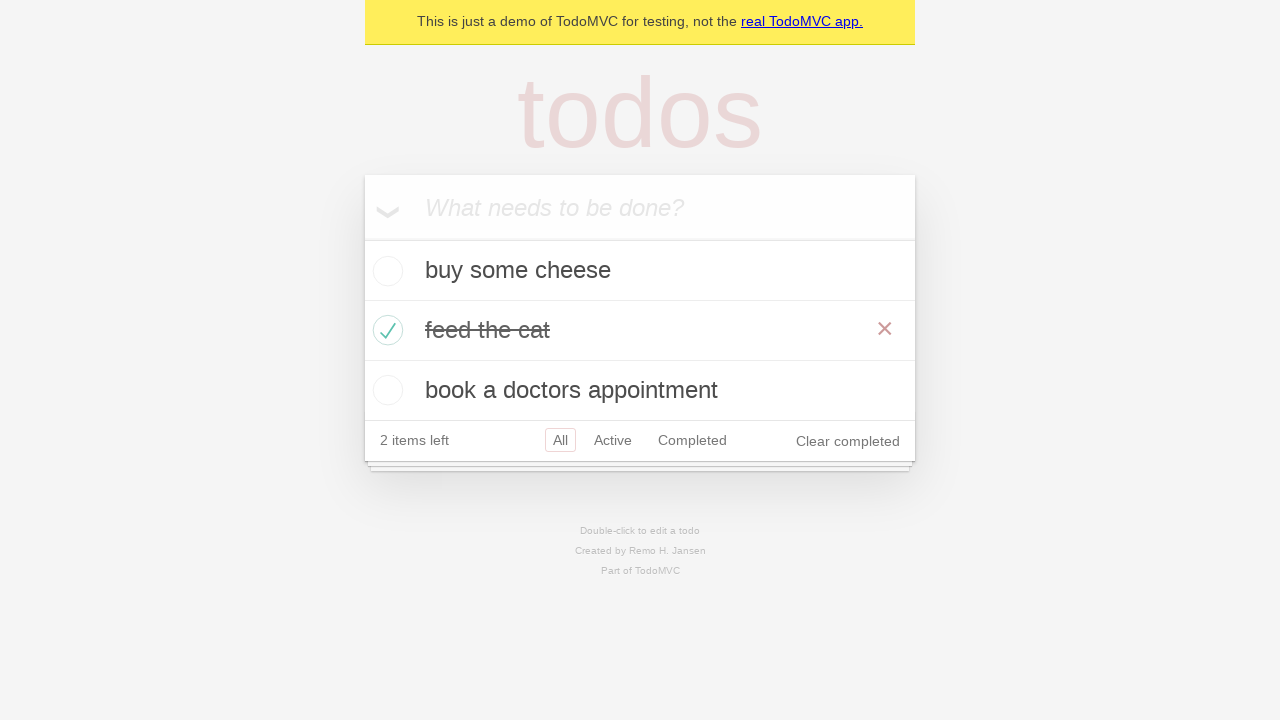

Clicked Active filter to display only active items at (613, 440) on internal:role=link[name="Active"i]
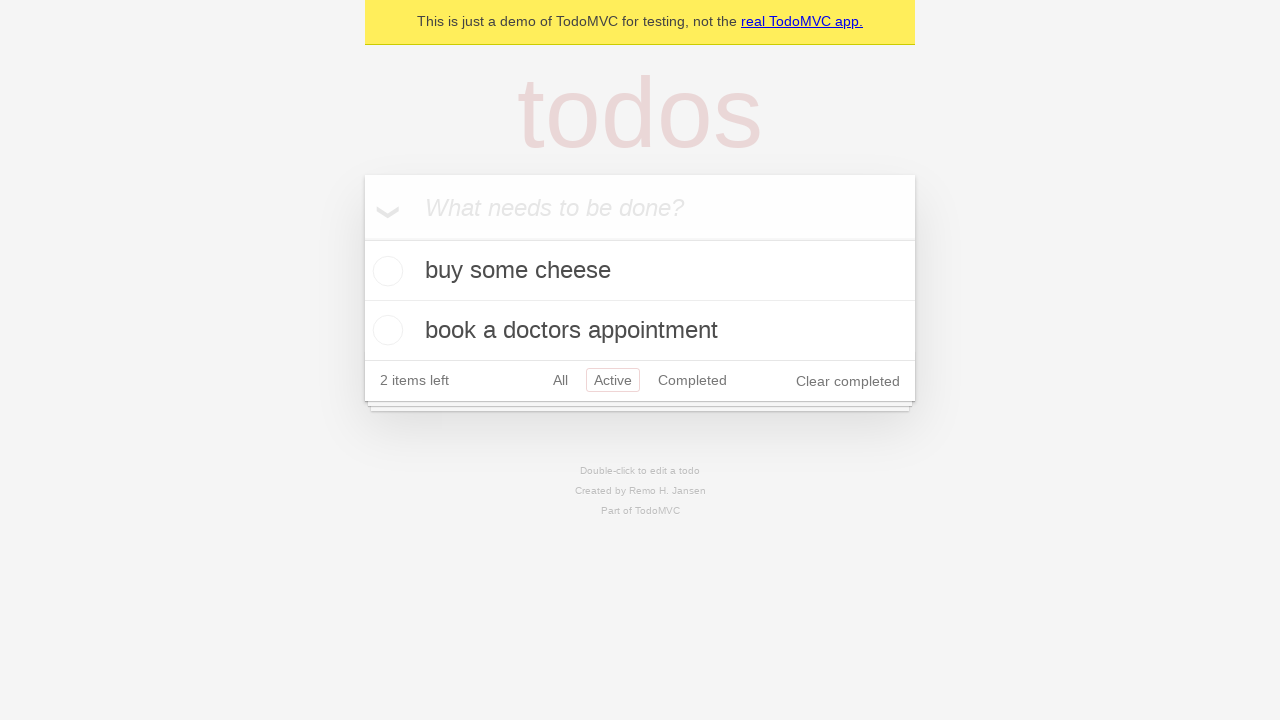

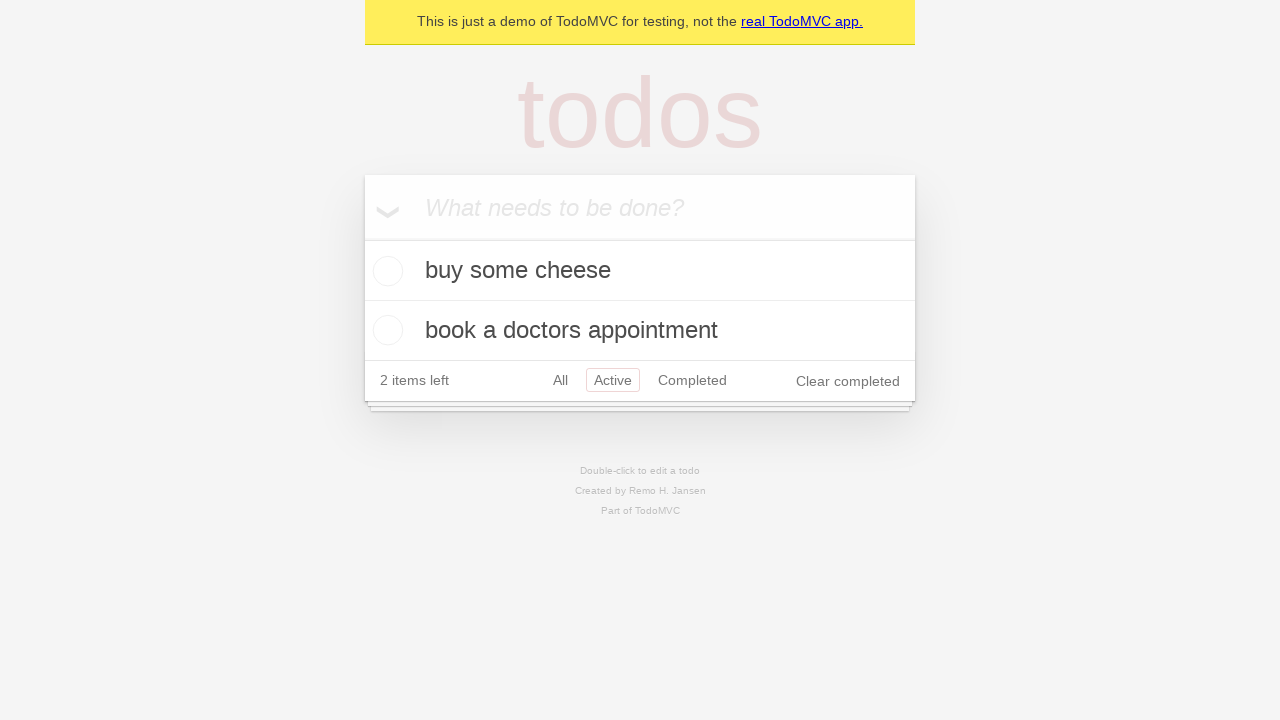